Navigates to the Polish government's legislative work page, waits for a table to load, and clicks the pagination button to navigate to the next page of results.

Starting URL: https://www.gov.pl/web/premier/wplip-rm

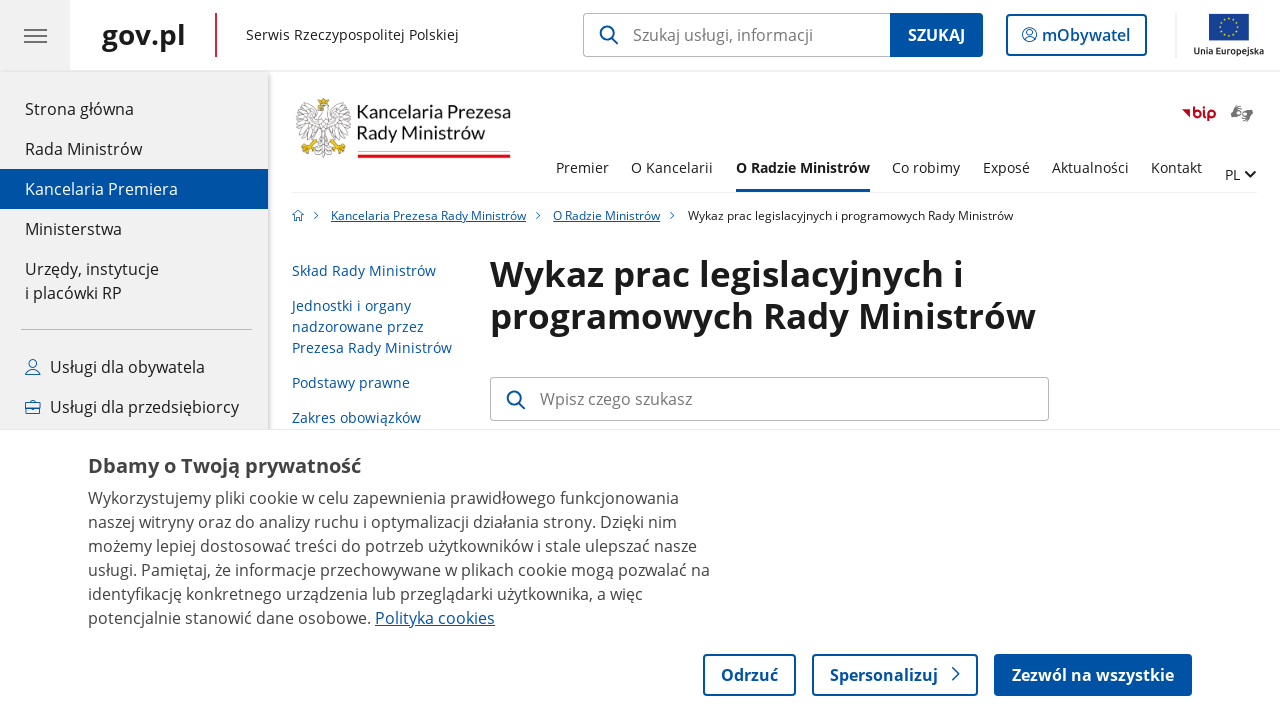

Navigated to Polish government's legislative work page
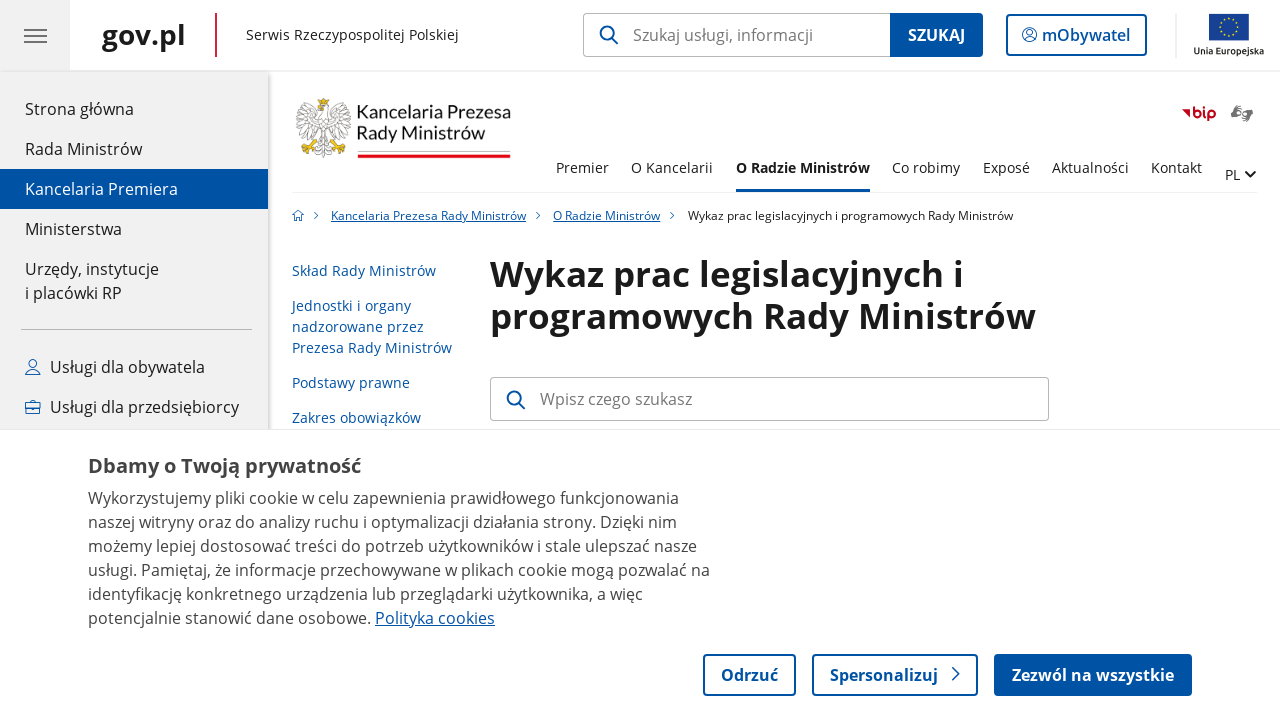

Table loaded on the page
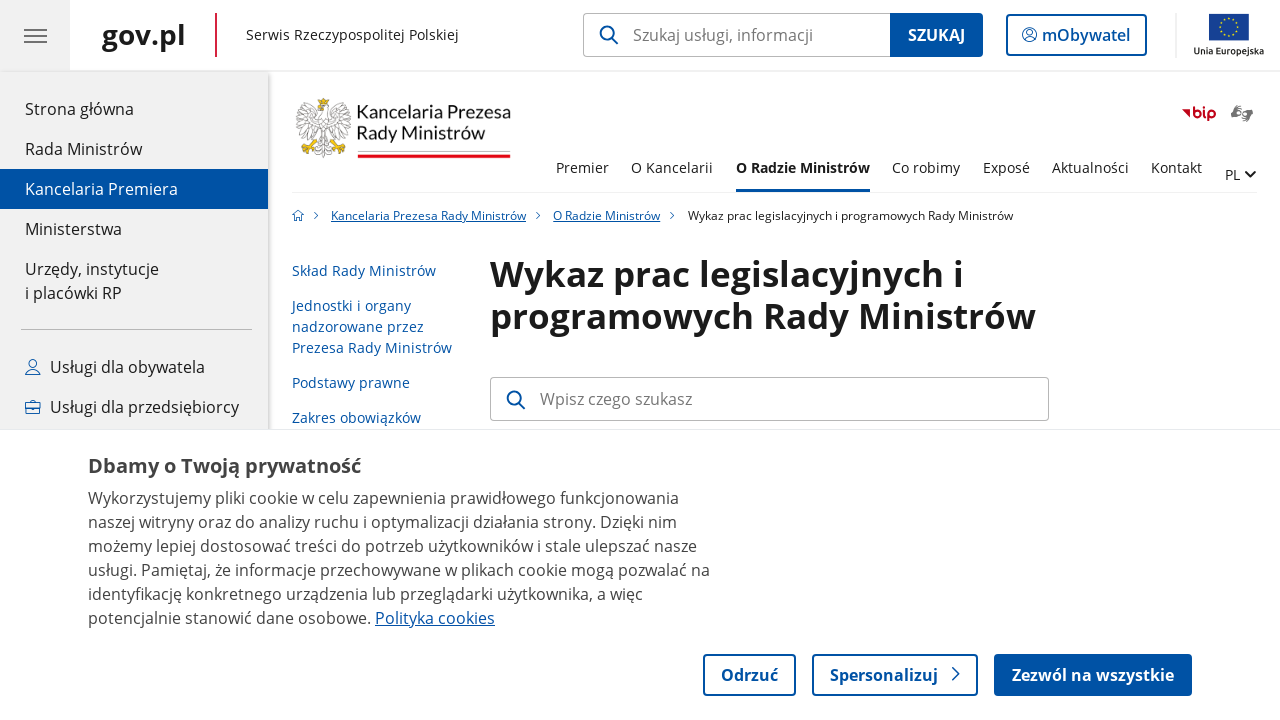

Clicked pagination next button at (914, 361) on xpath=//*[@id="js-pagination-page-next"]
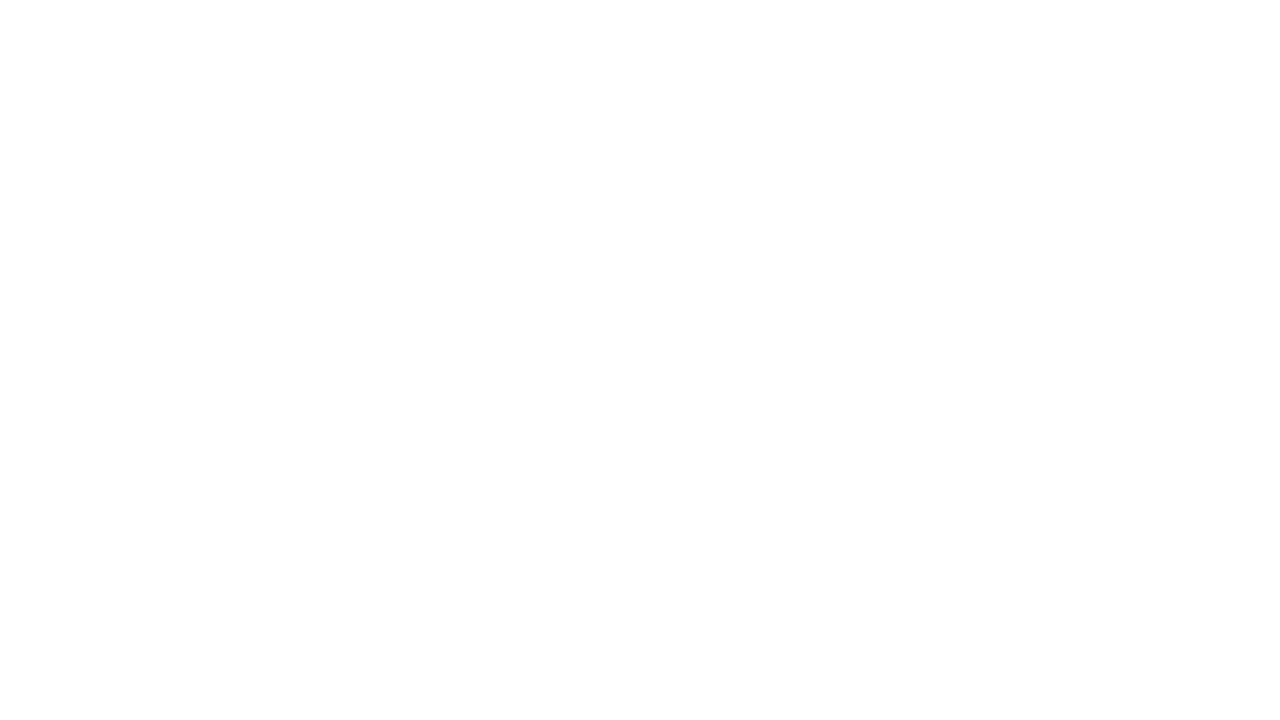

New table content loaded after pagination
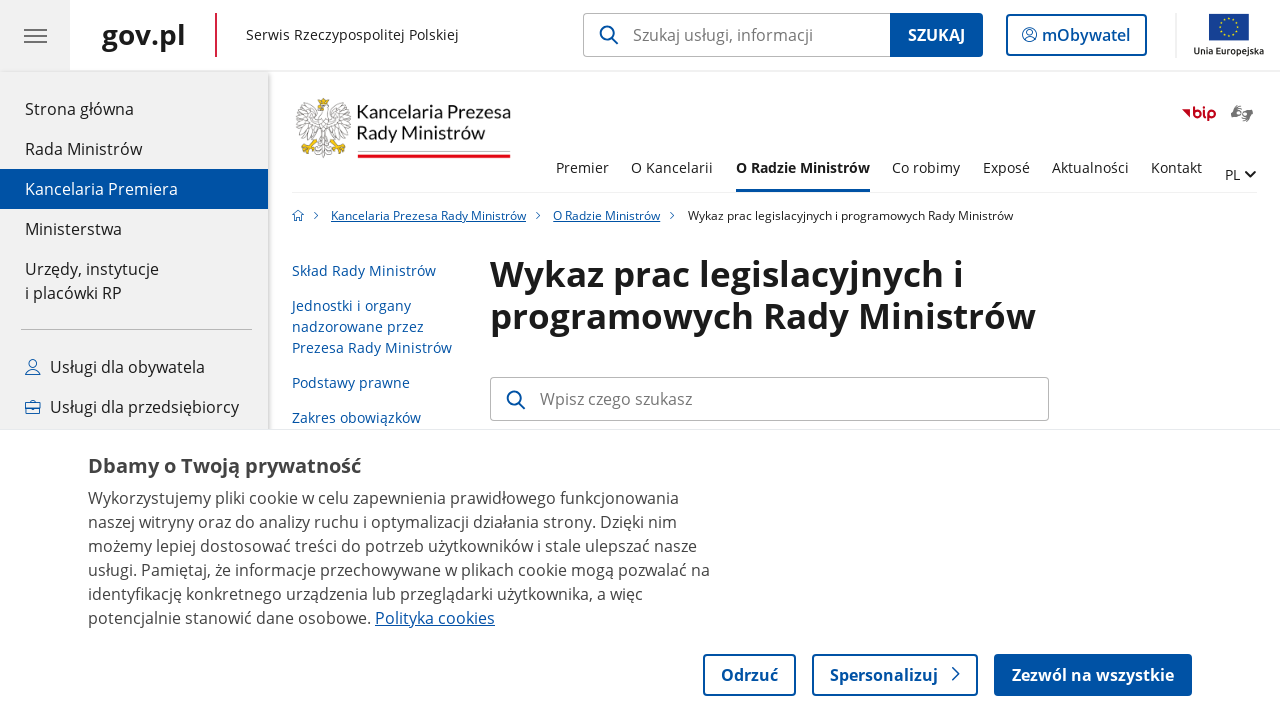

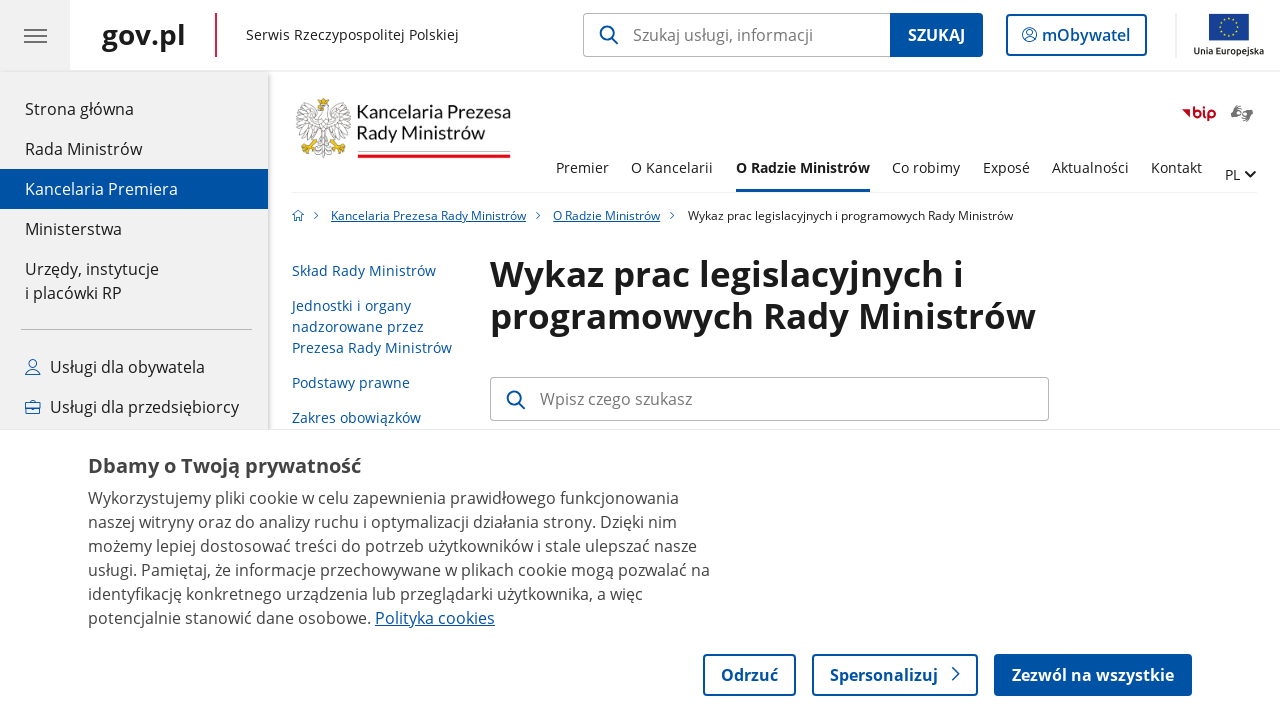